Tests file upload functionality by uploading a file and verifying success

Starting URL: https://the-internet.herokuapp.com/upload

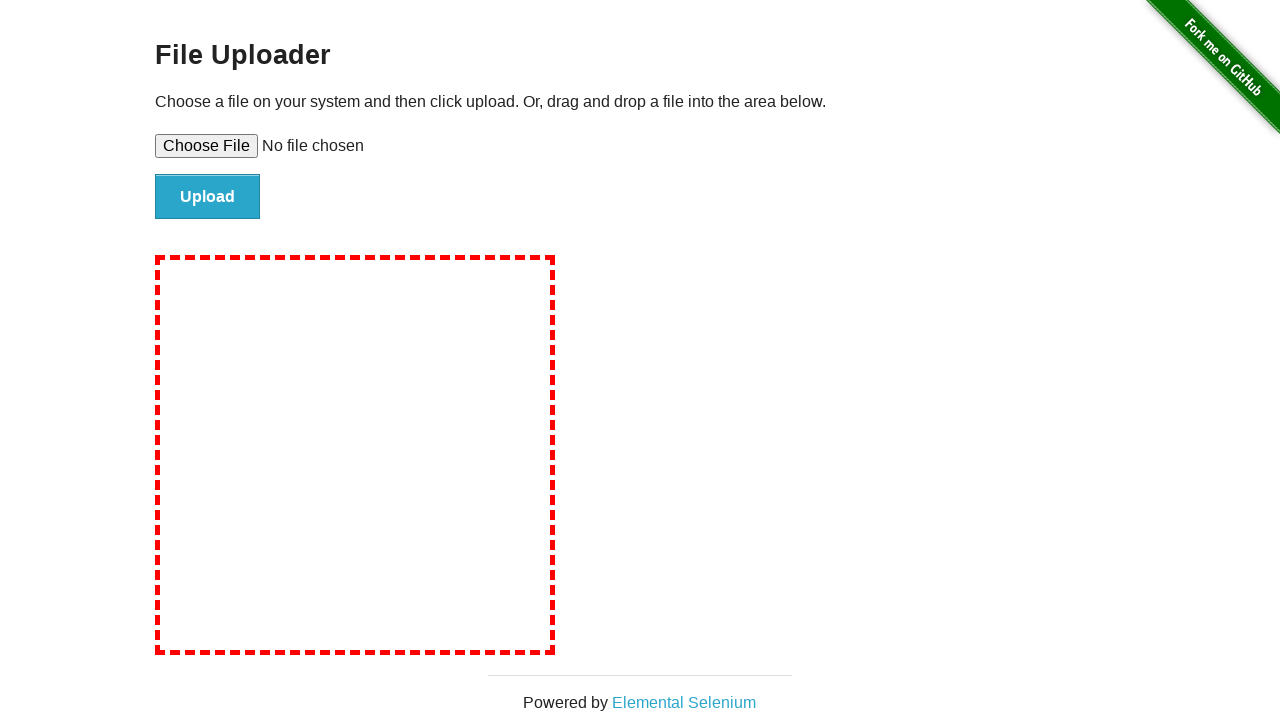

Created temporary text file for upload test
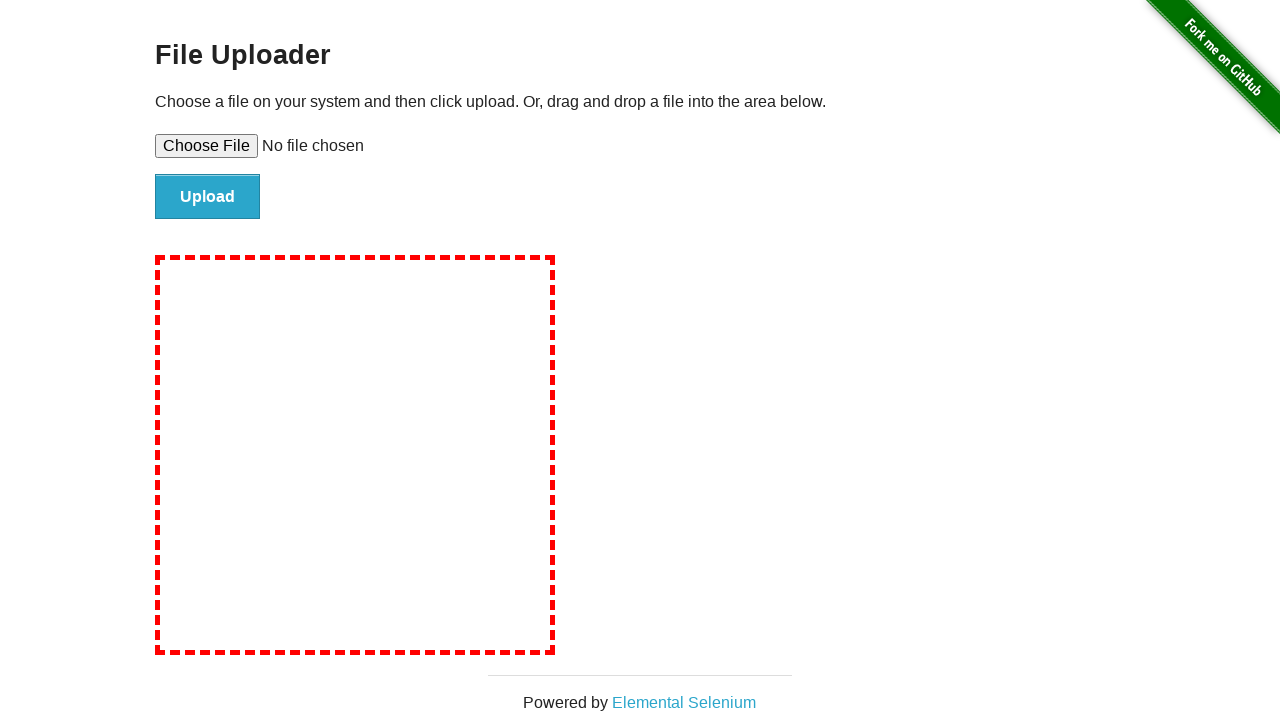

Set file input with temporary test file
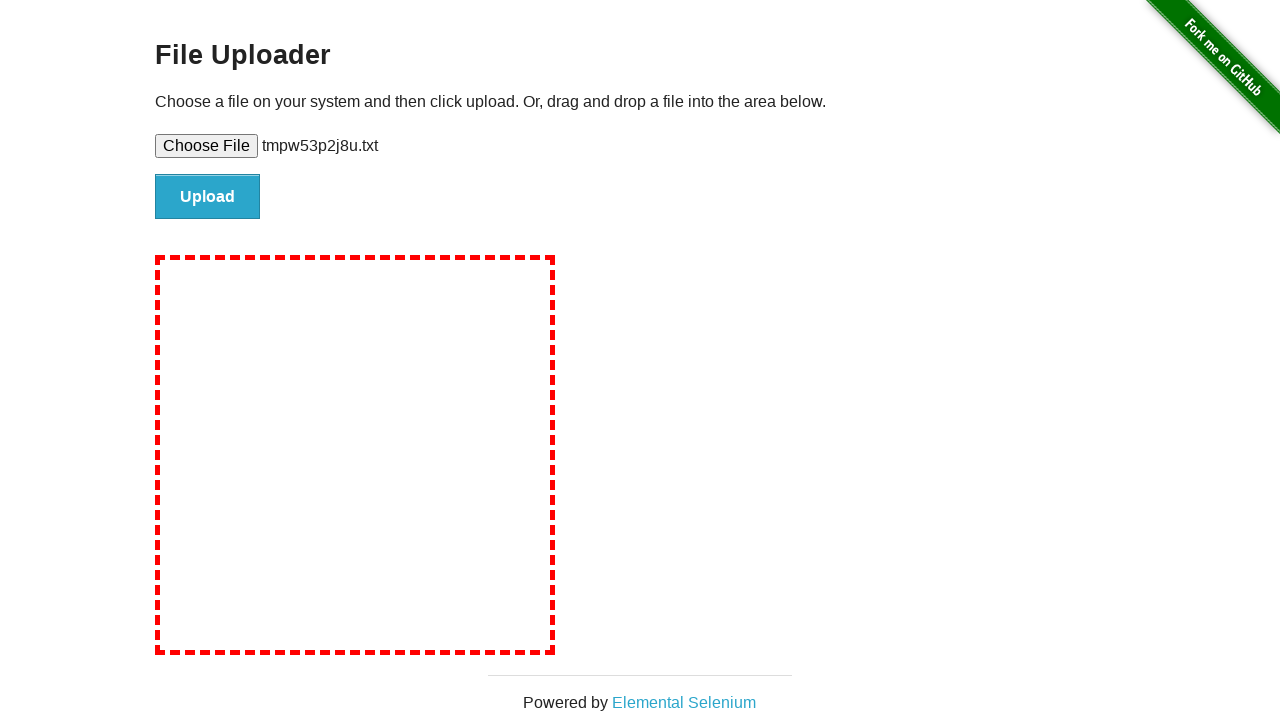

Clicked upload button to submit file at (208, 197) on #file-submit
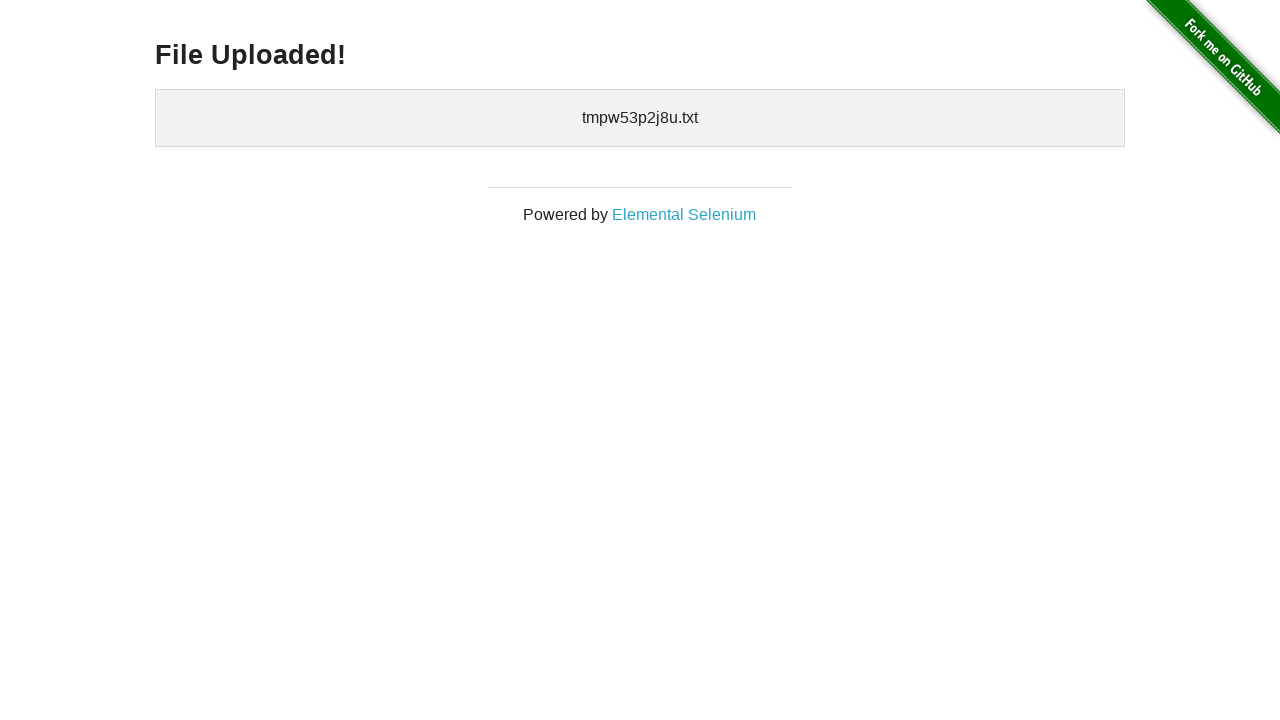

File upload succeeded and success page loaded
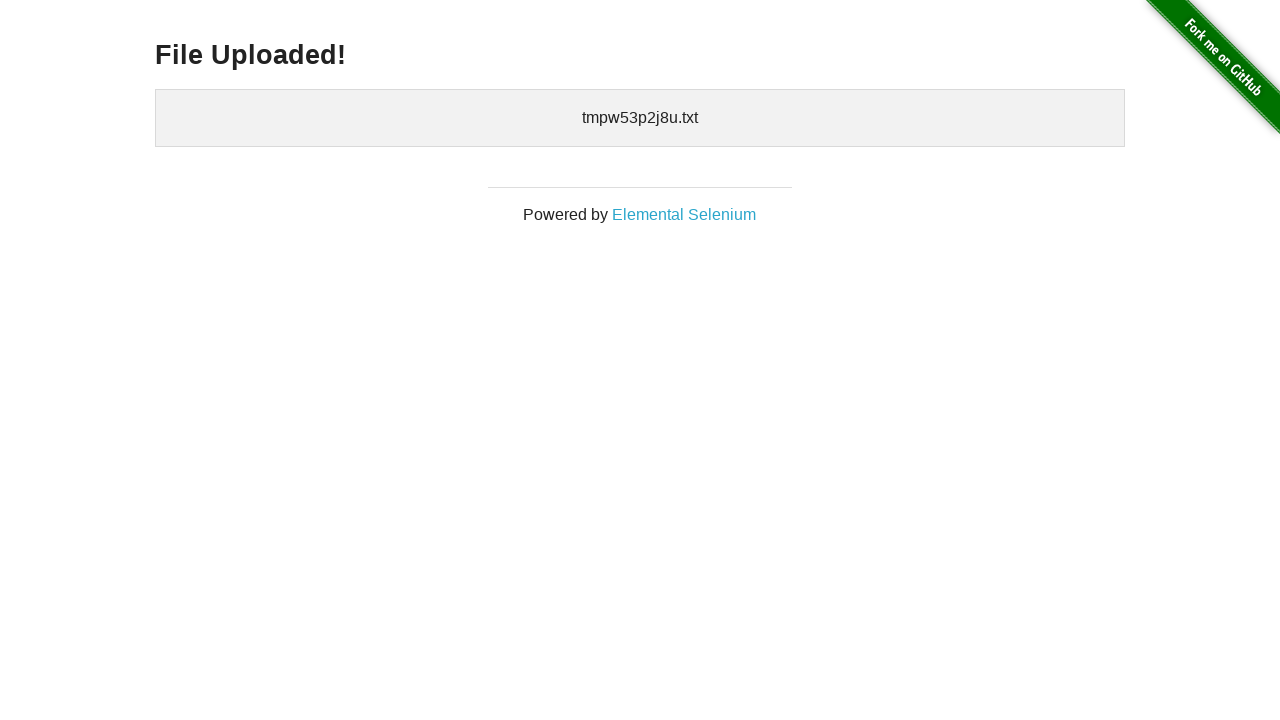

Cleaned up temporary file
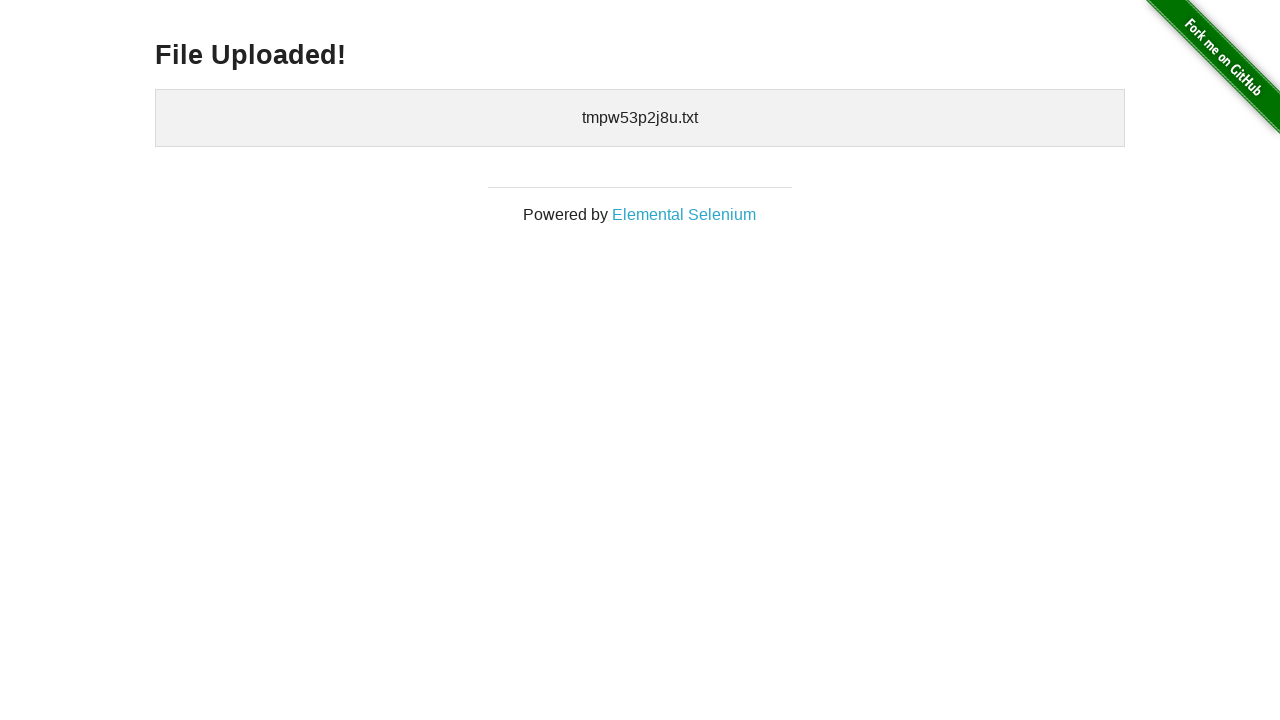

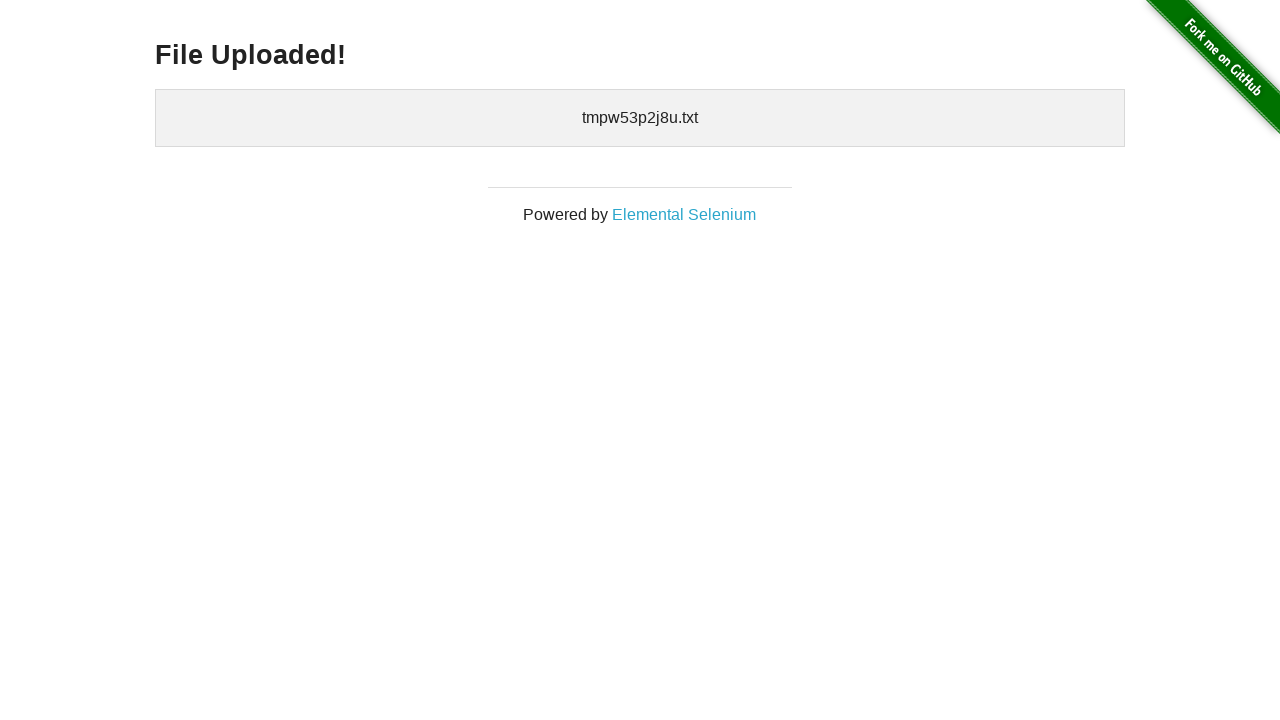